Tests the park name search suggestion box by typing a letter and verifying park name suggestions appear

Starting URL: https://bcparks.ca/

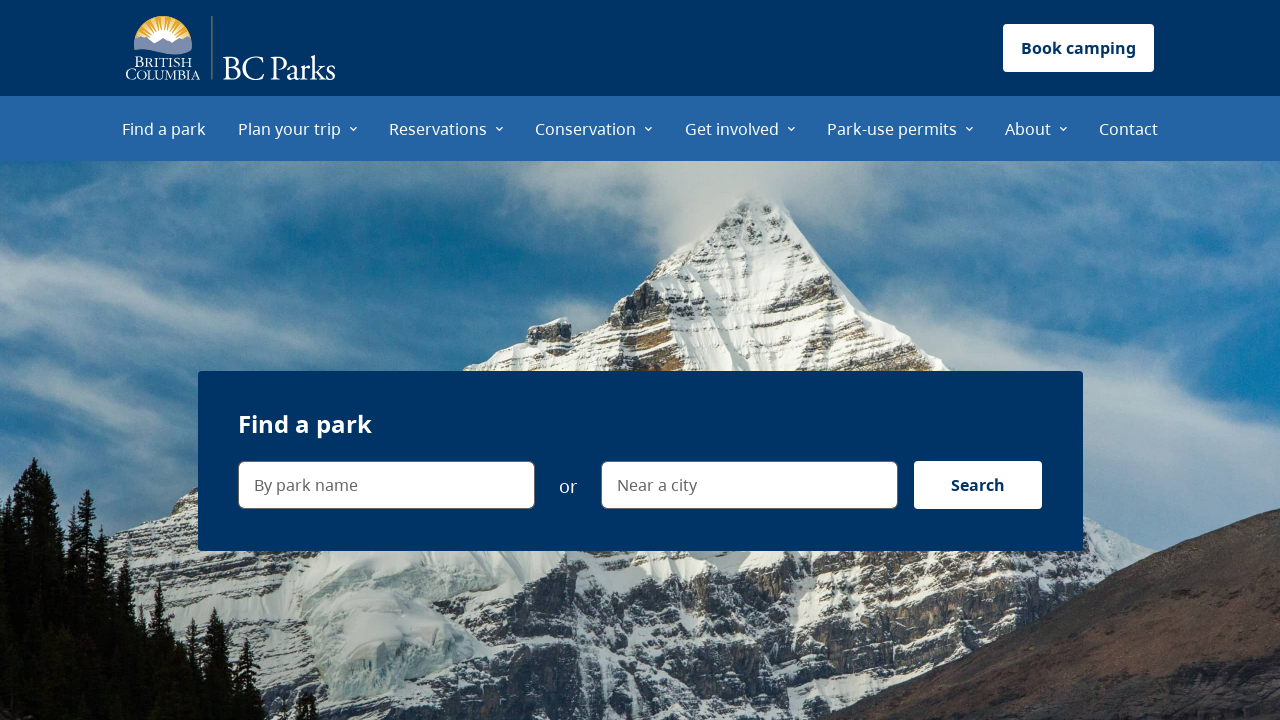

Clicked 'Find a park' menu item at (164, 128) on internal:role=menuitem[name="Find a park"i]
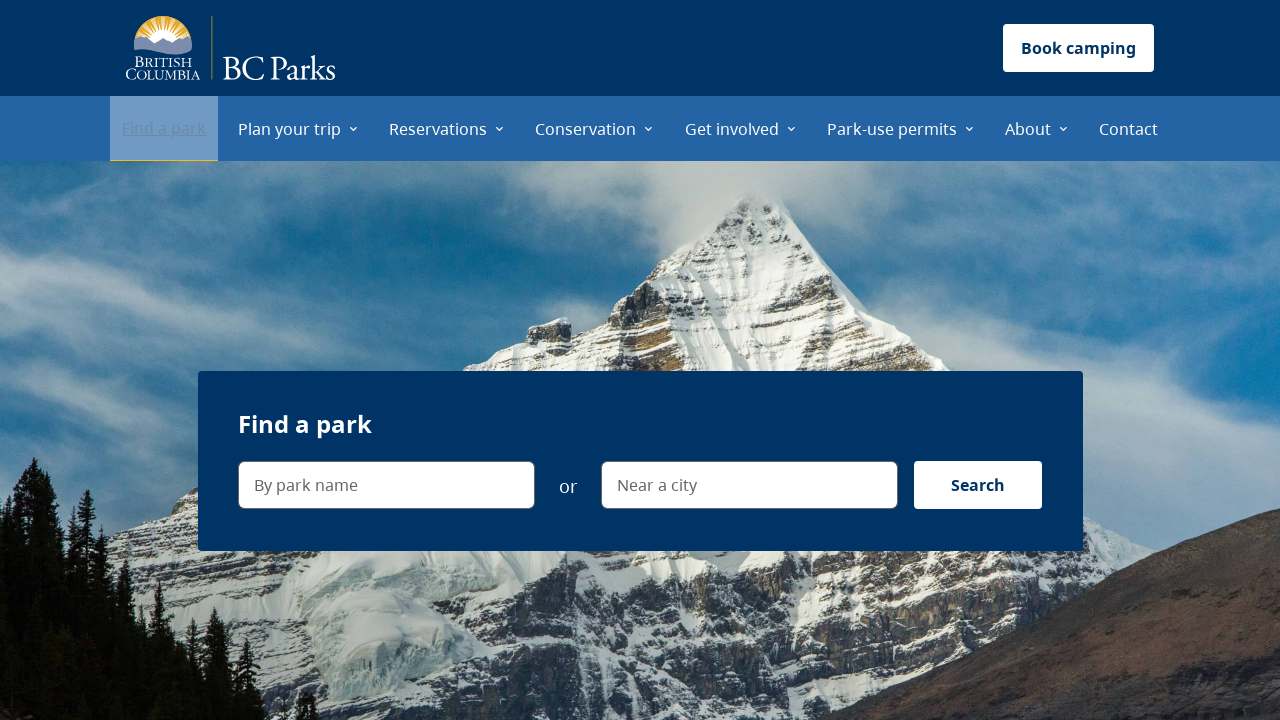

Page fully loaded with networkidle state
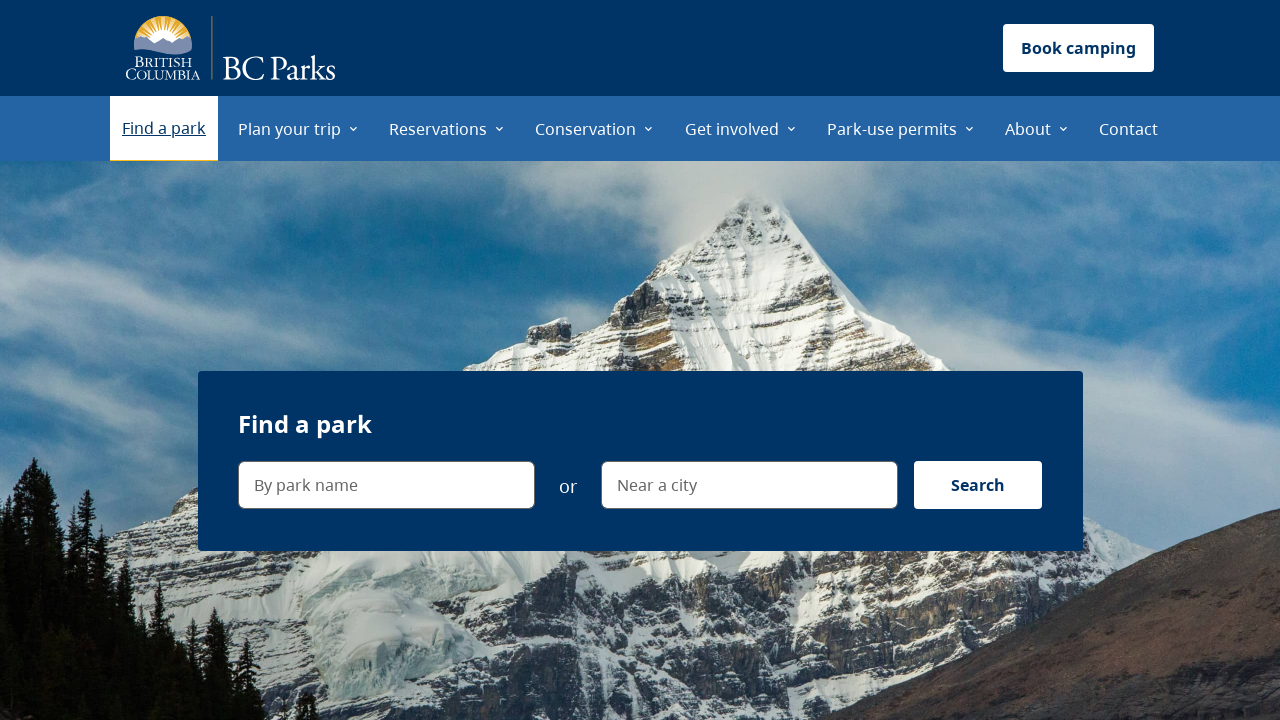

Navigated to find-a-park page at https://bcparks.ca/find-a-park/
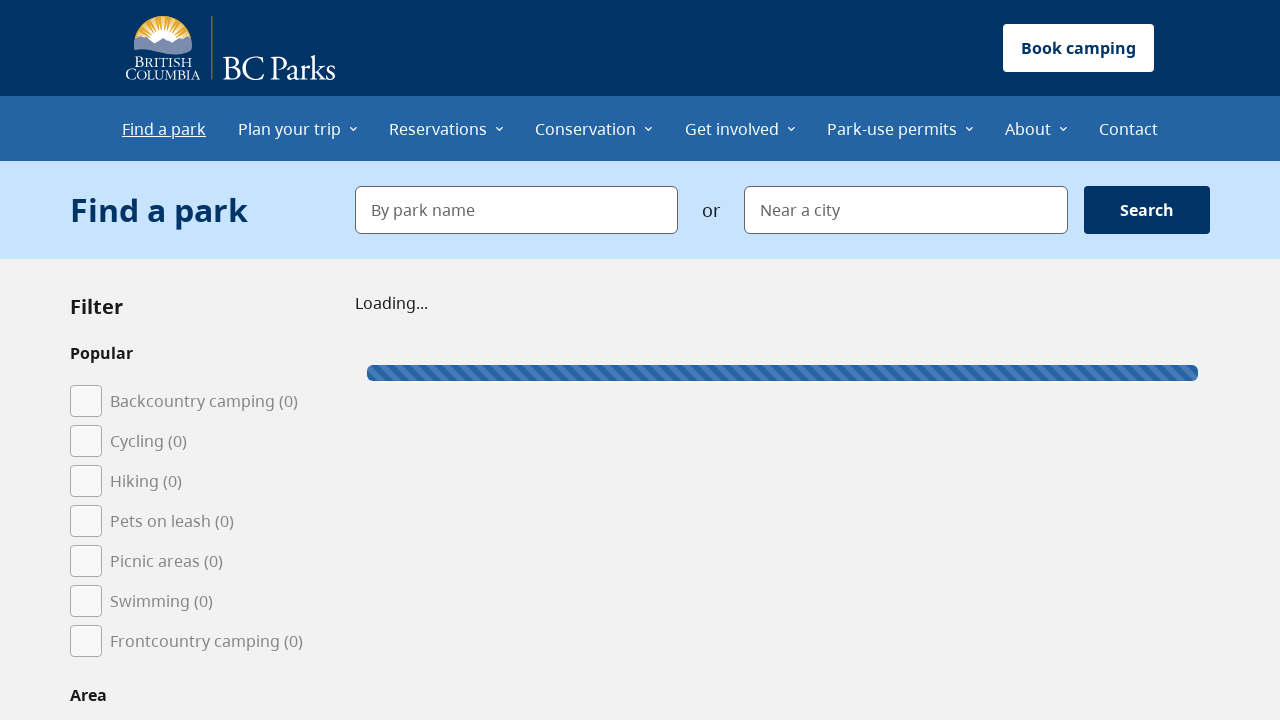

Typed 'J' in park name search field on internal:label="By park name"i
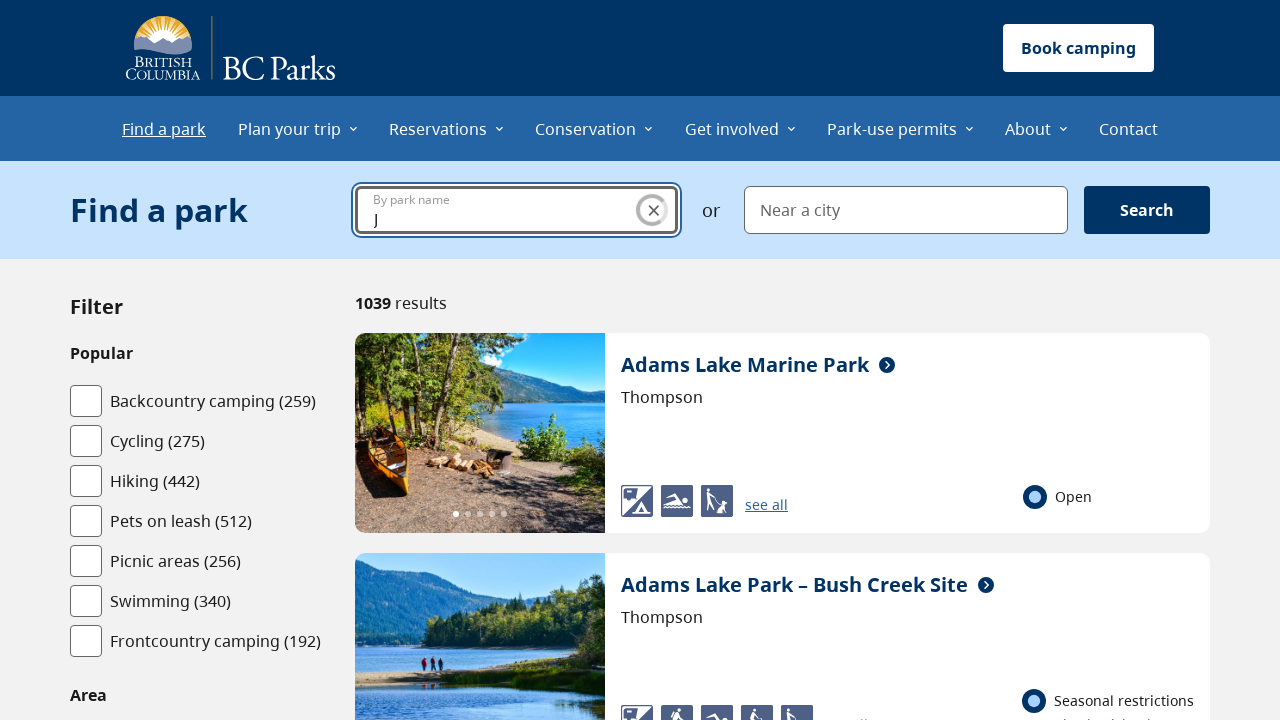

Suggestion box with menu options is now visible, displaying parks starting with 'J'
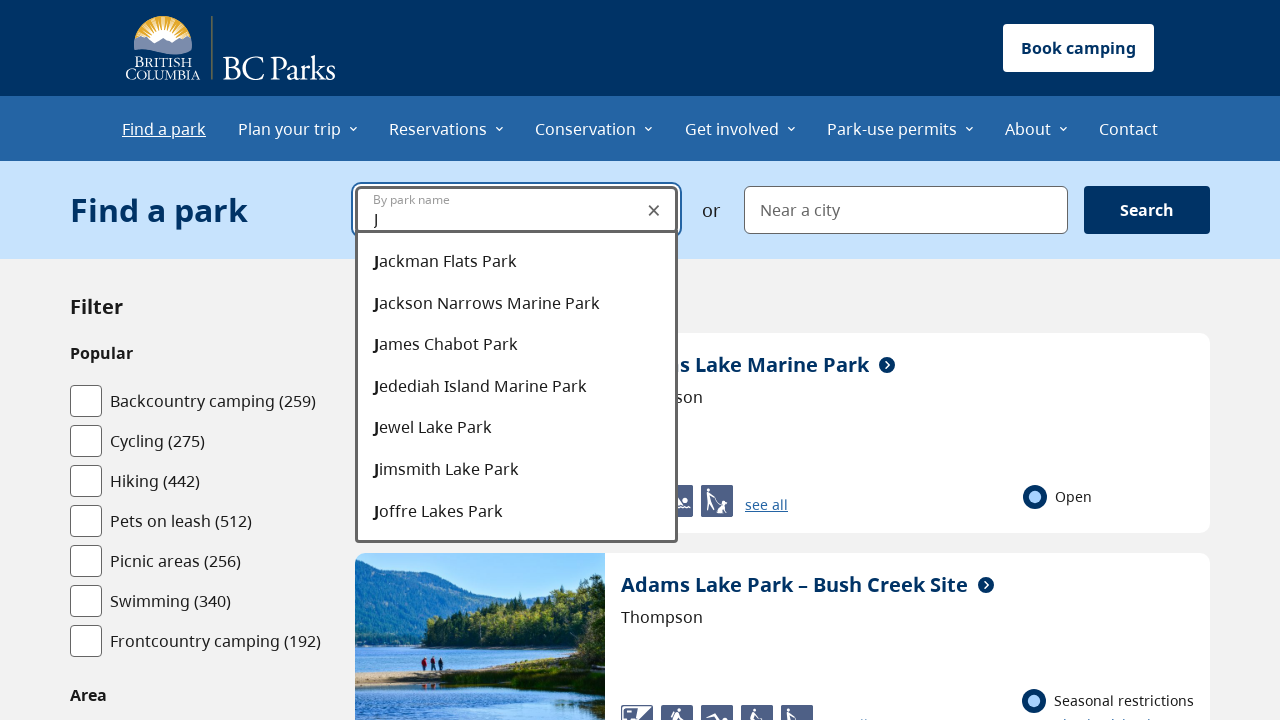

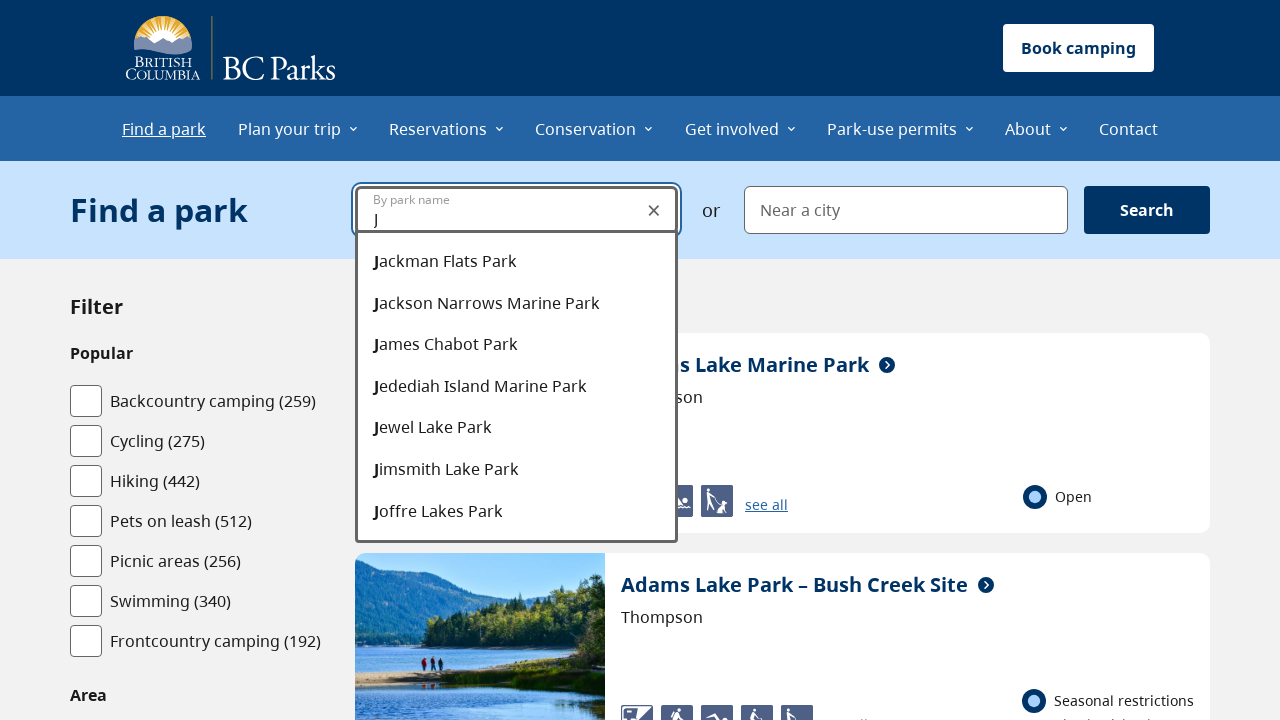